Tests dropdown selection functionality by navigating to a dropdown page and selecting an option by visible text

Starting URL: https://the-internet.herokuapp.com/dropdown

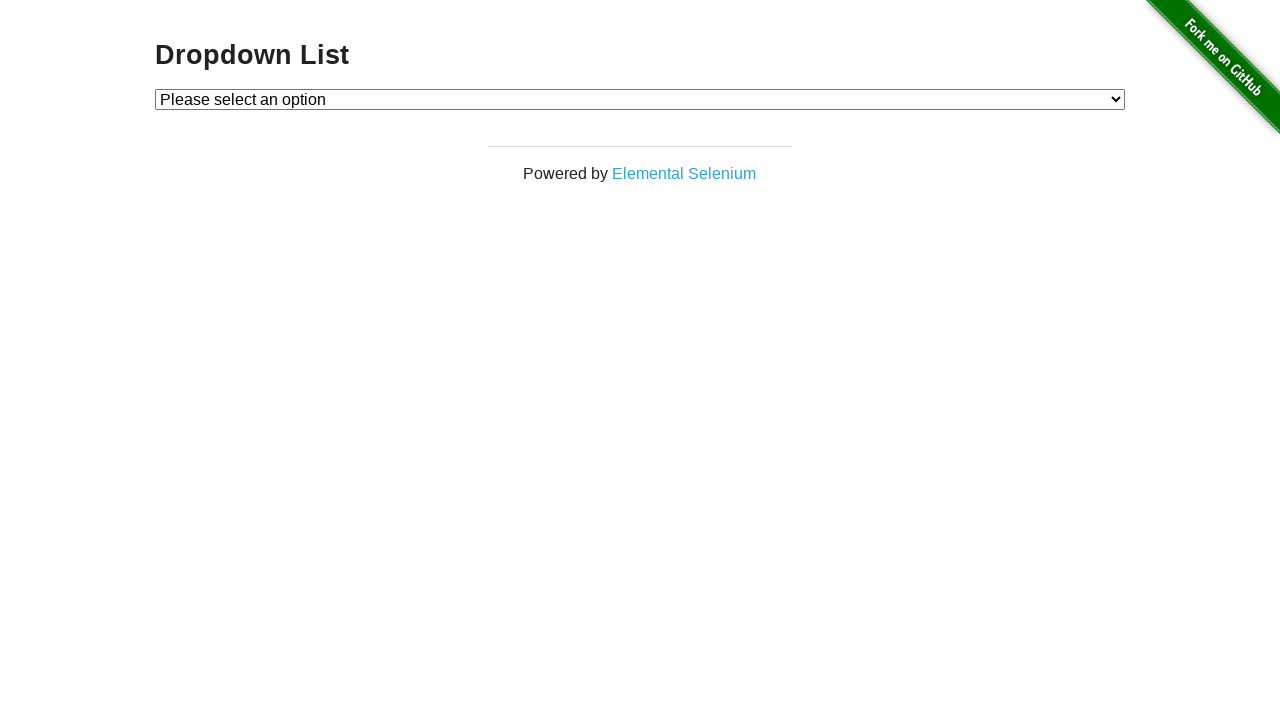

Selected 'Option 1' from the dropdown menu on #dropdown
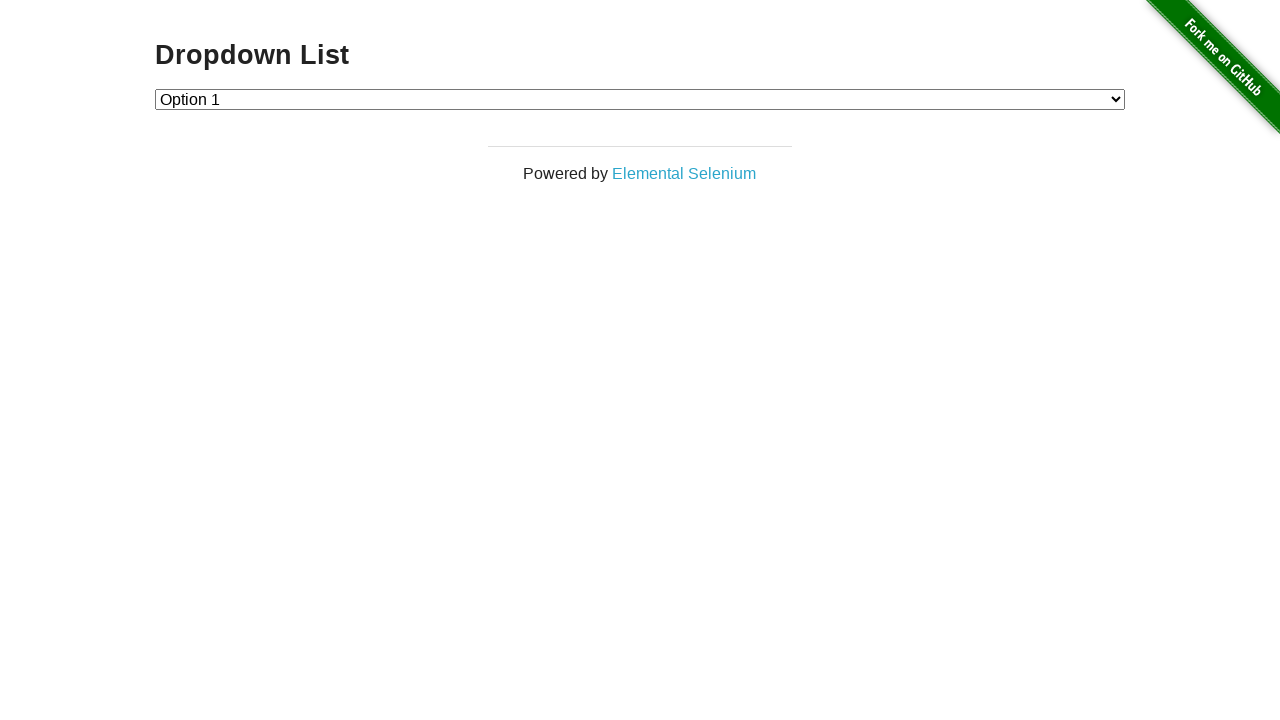

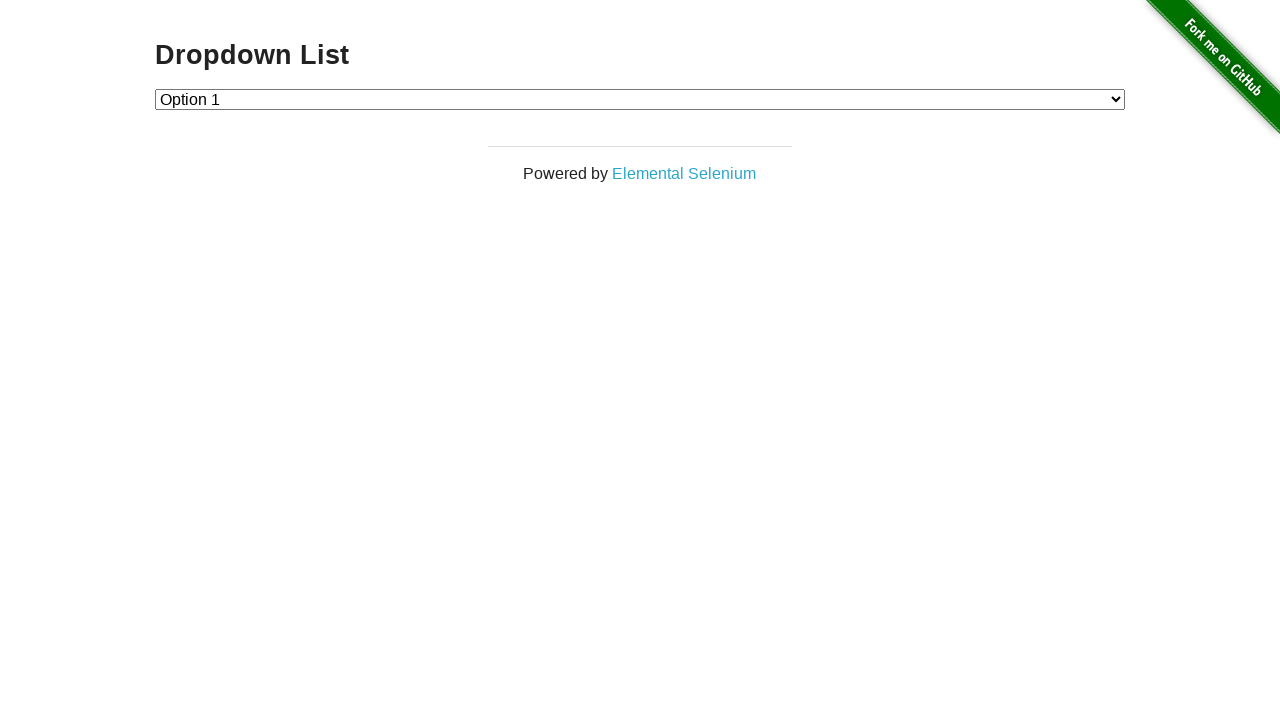